Tests iframe interaction by switching to an iframe, scrolling to bottom, then switching back to default content and clicking a link

Starting URL: https://bonigarcia.dev/selenium-webdriver-java/index.html

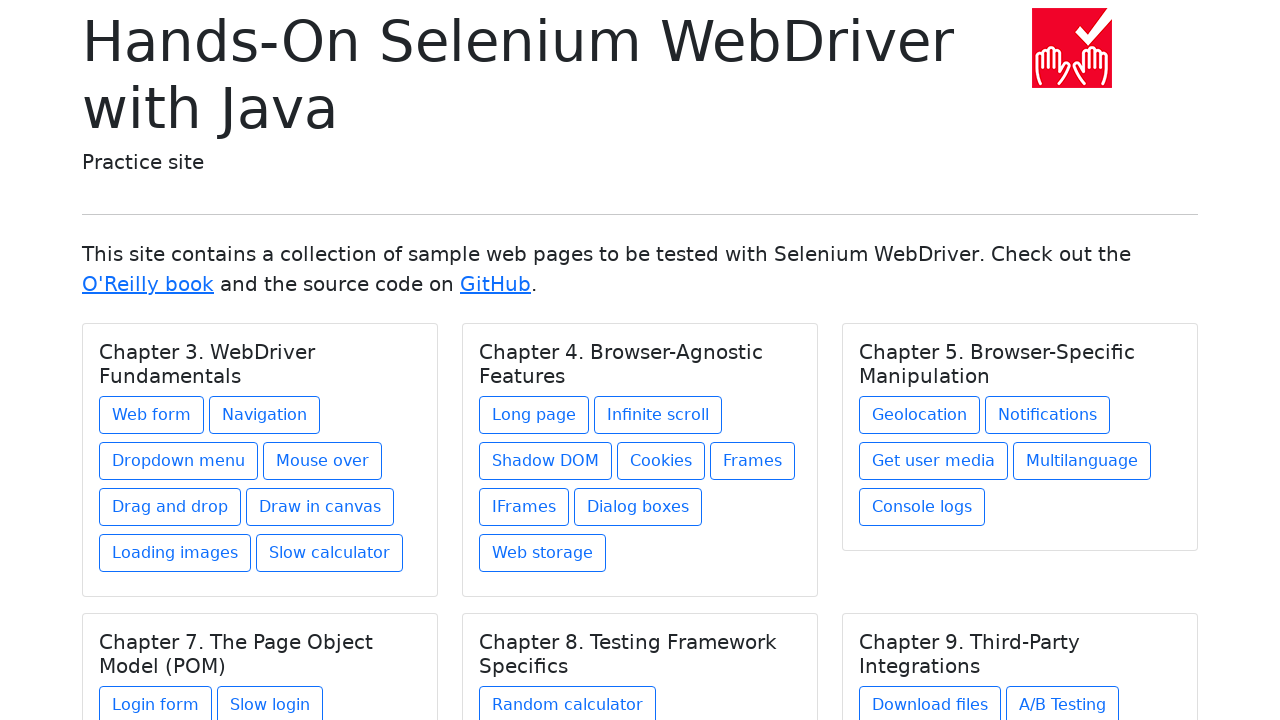

Clicked iframes link to navigate to iframes page at (524, 507) on a[href='iframes.html']
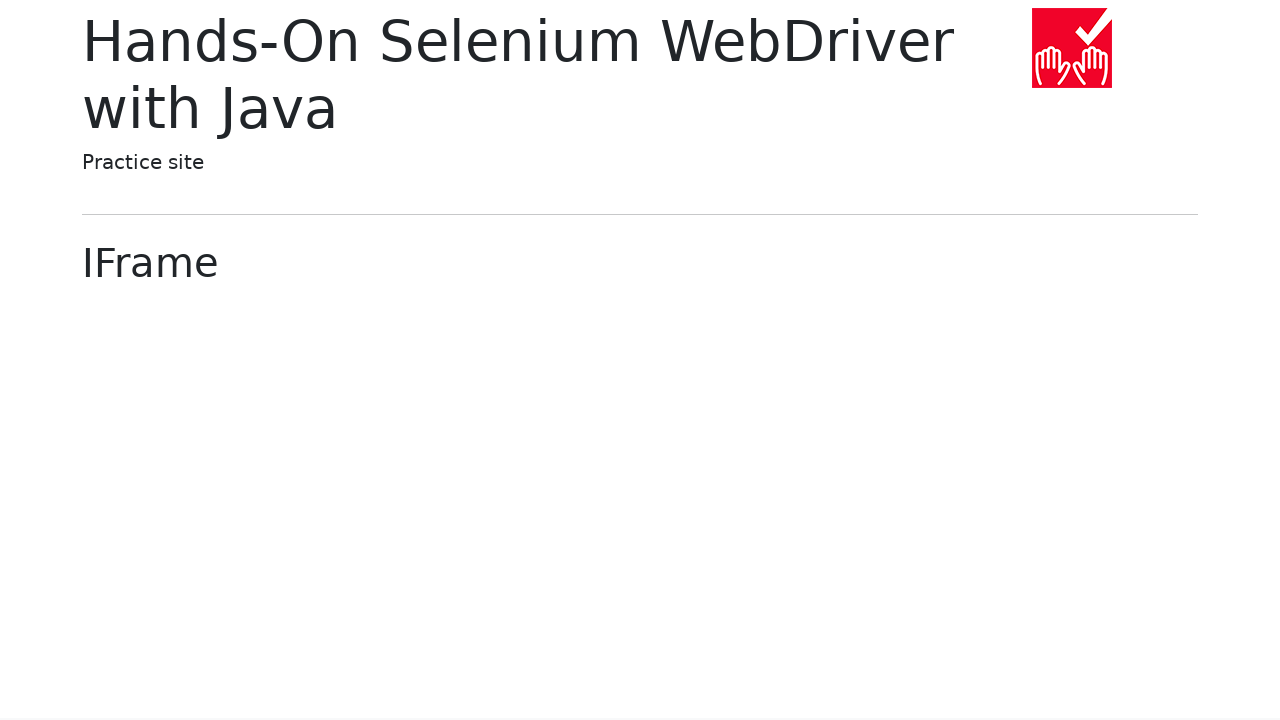

Located and switched to first iframe
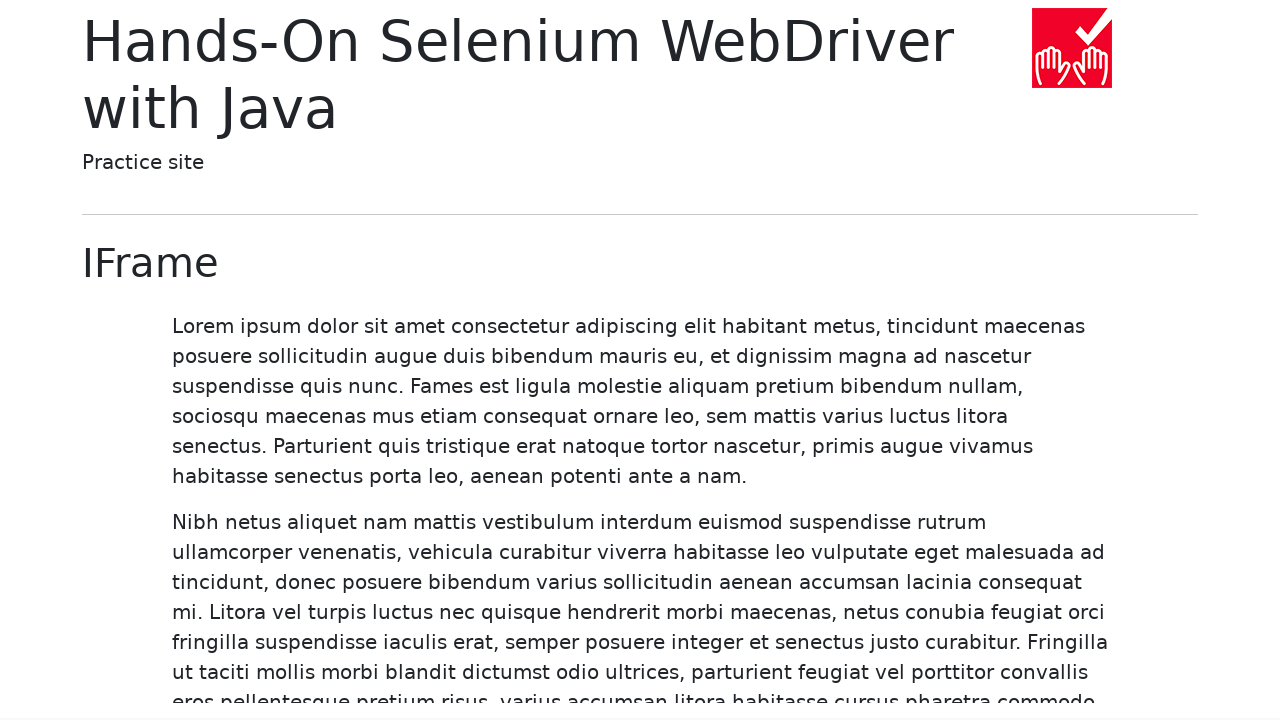

Scrolled to bottom of iframe content
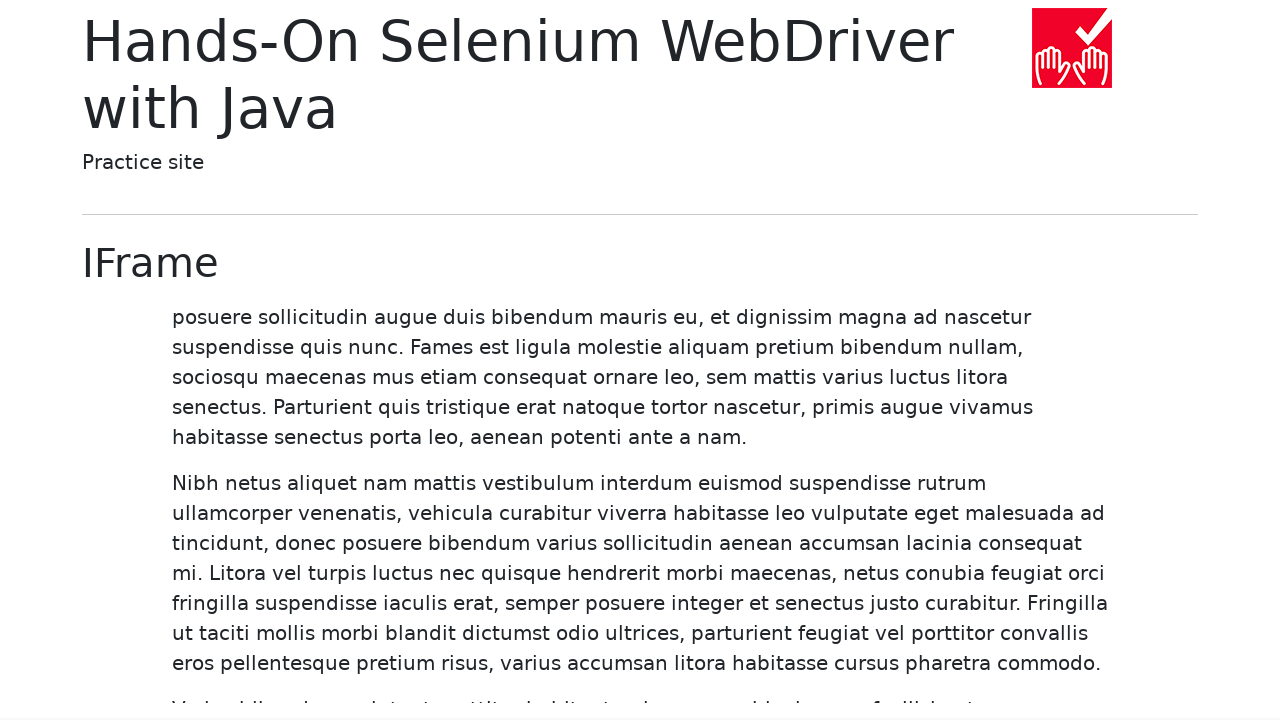

Waited 500ms for scroll animation to complete
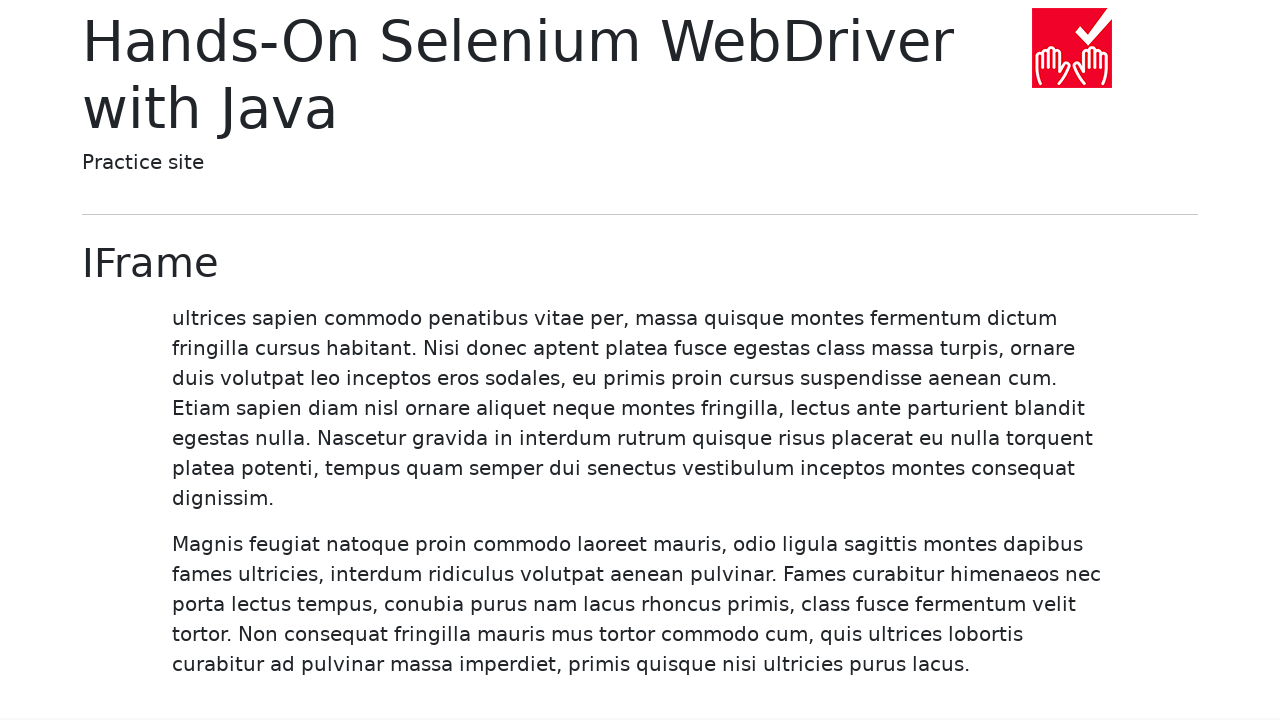

Verified iframe scrolled to bottom: True
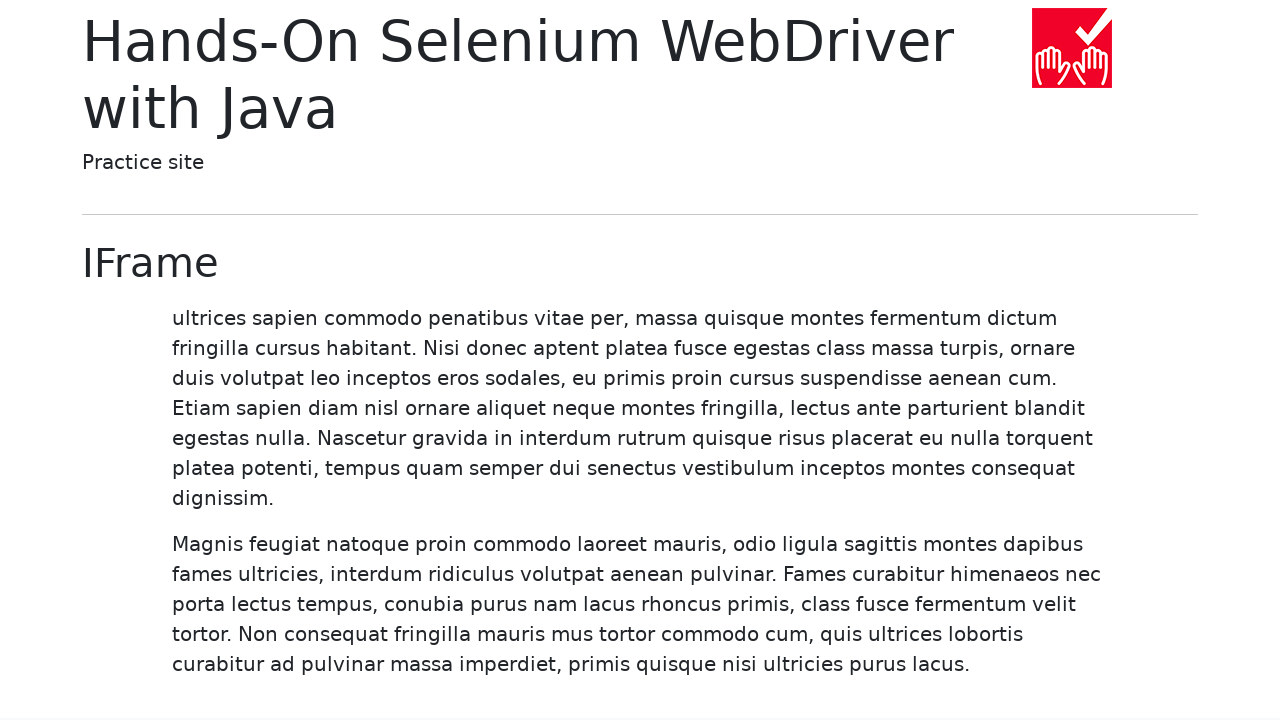

Clicked link to navigate back to main bonigarcia.dev site at (322, 692) on a[href='https://bonigarcia.dev/']
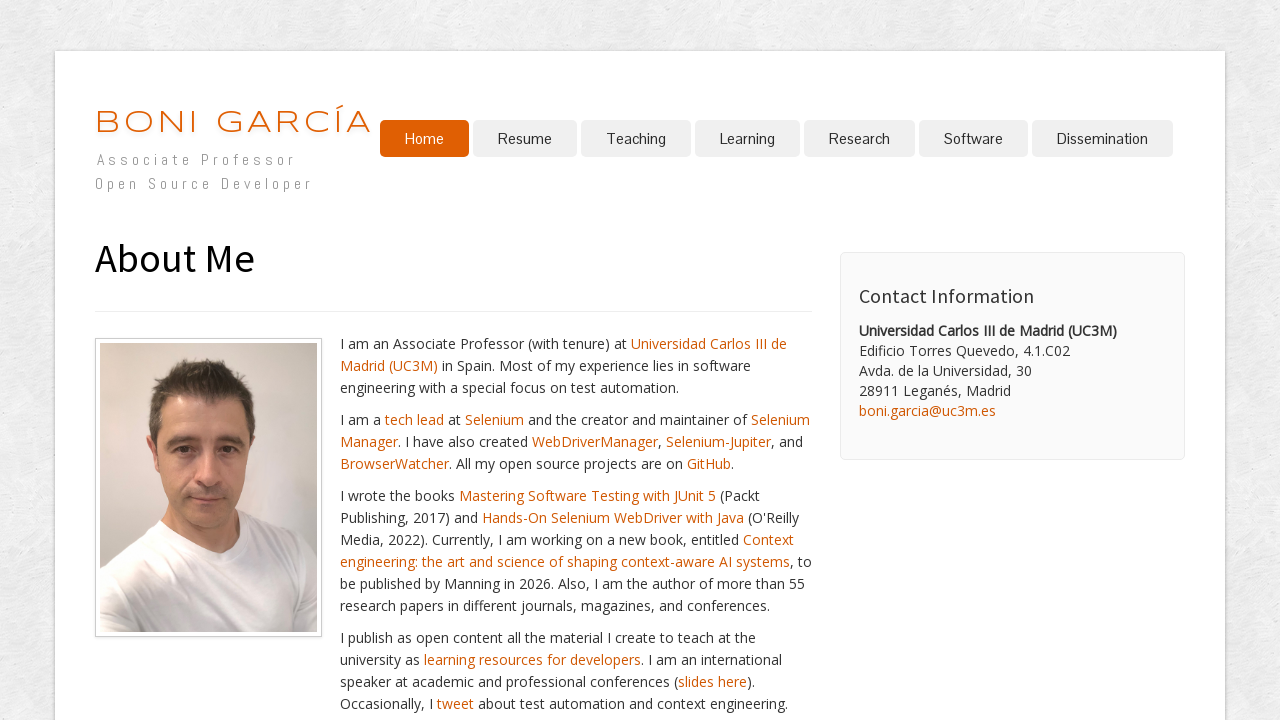

Verified navigation to https://bonigarcia.dev/
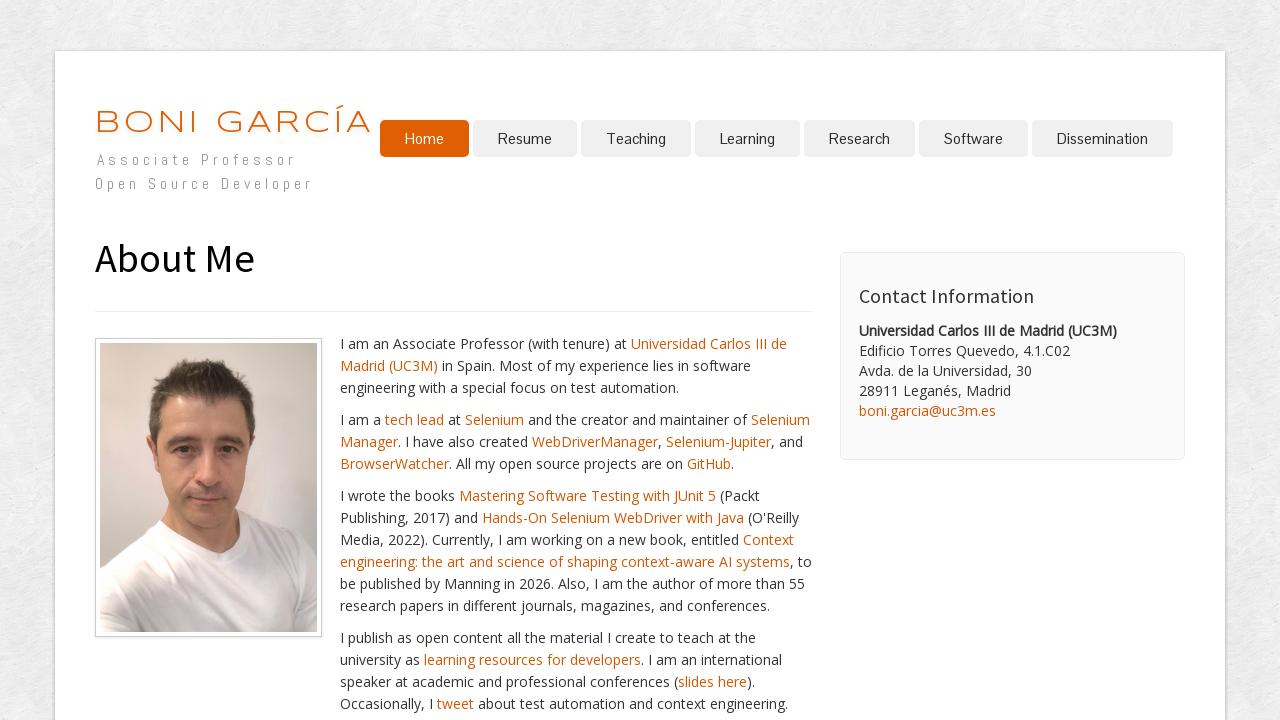

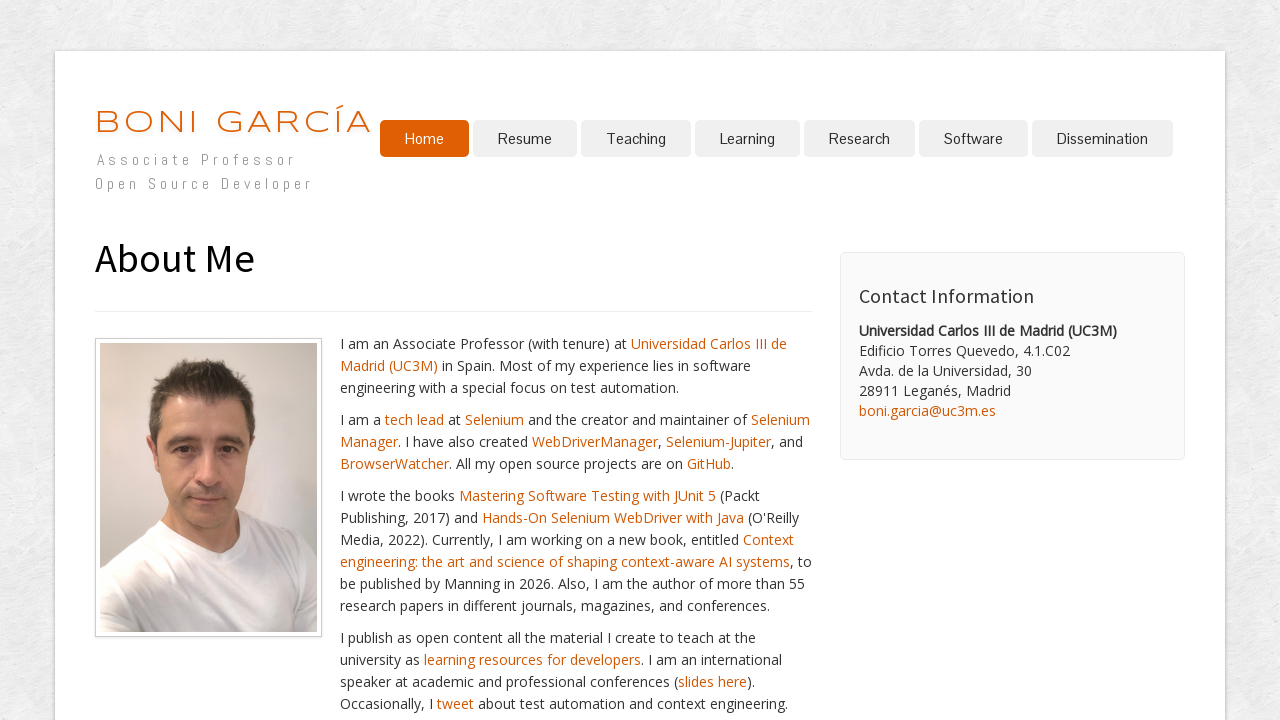